Tests console log listening by clicking a button that triggers a console.log and verifying the log message appears

Starting URL: https://www.selenium.dev/selenium/web/bidi/logEntryAdded.html

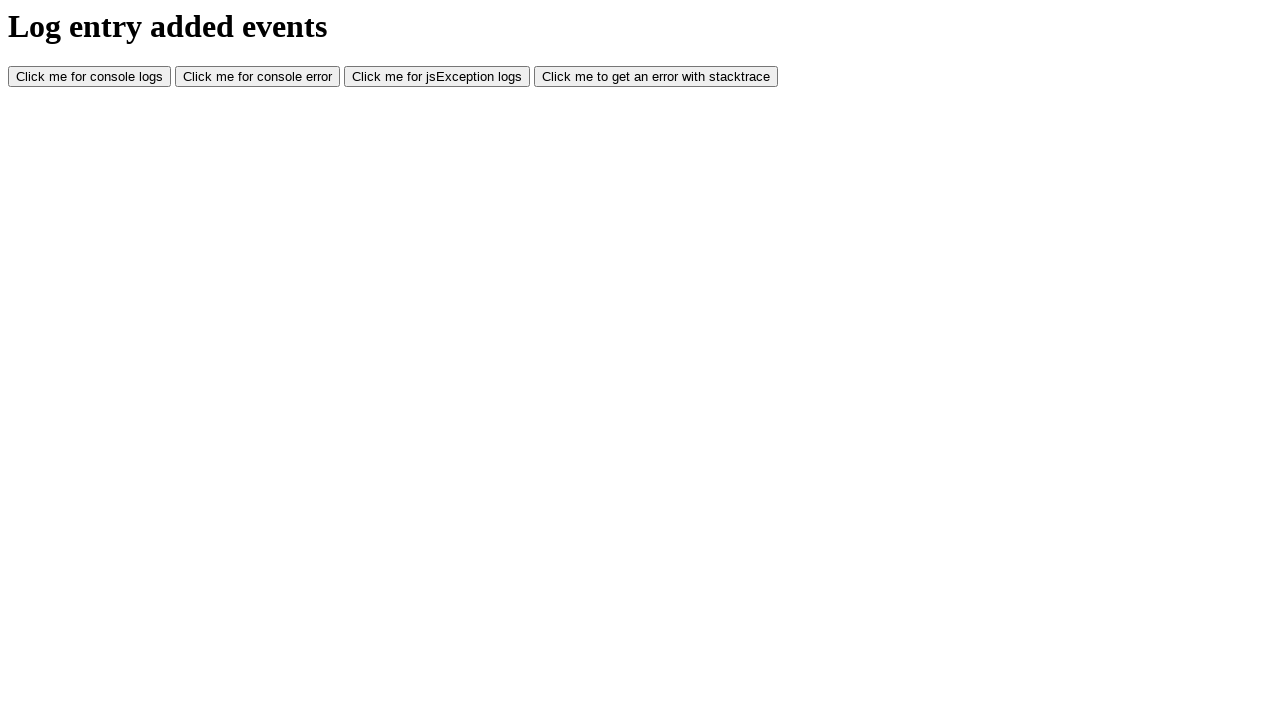

Navigated to console log listening test page
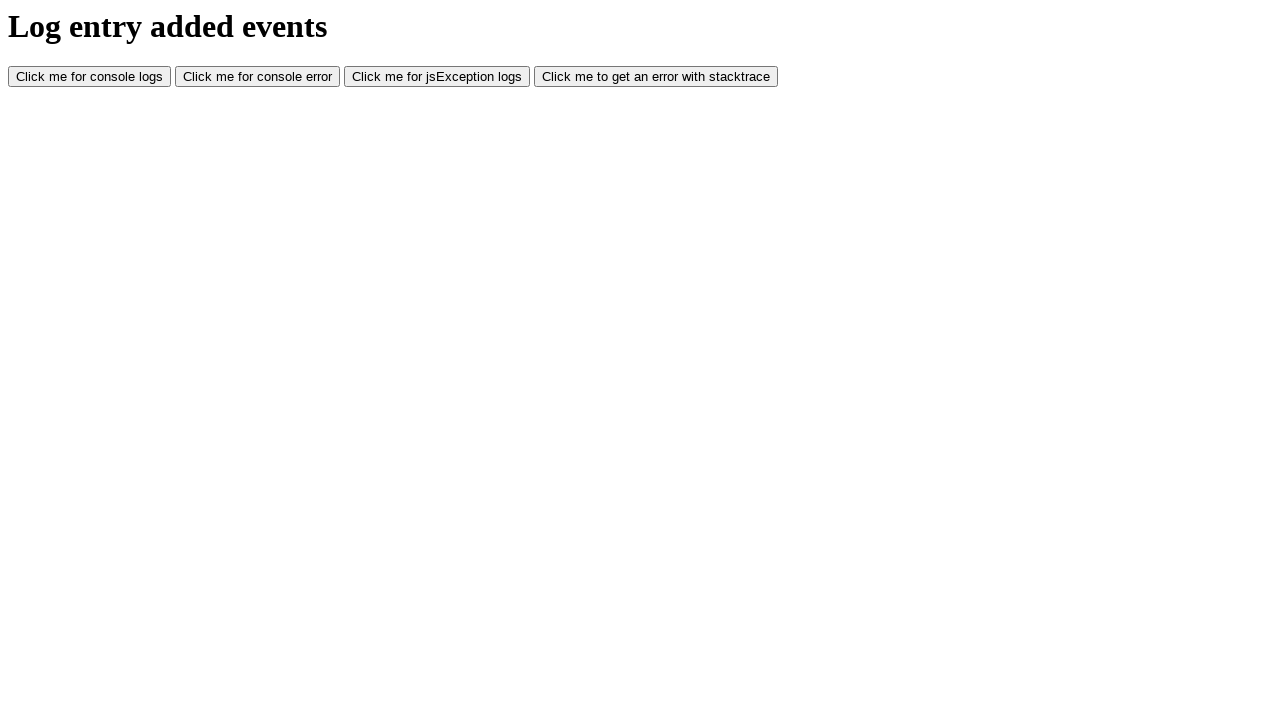

Clicked console log button to trigger console.log at (90, 77) on #consoleLog
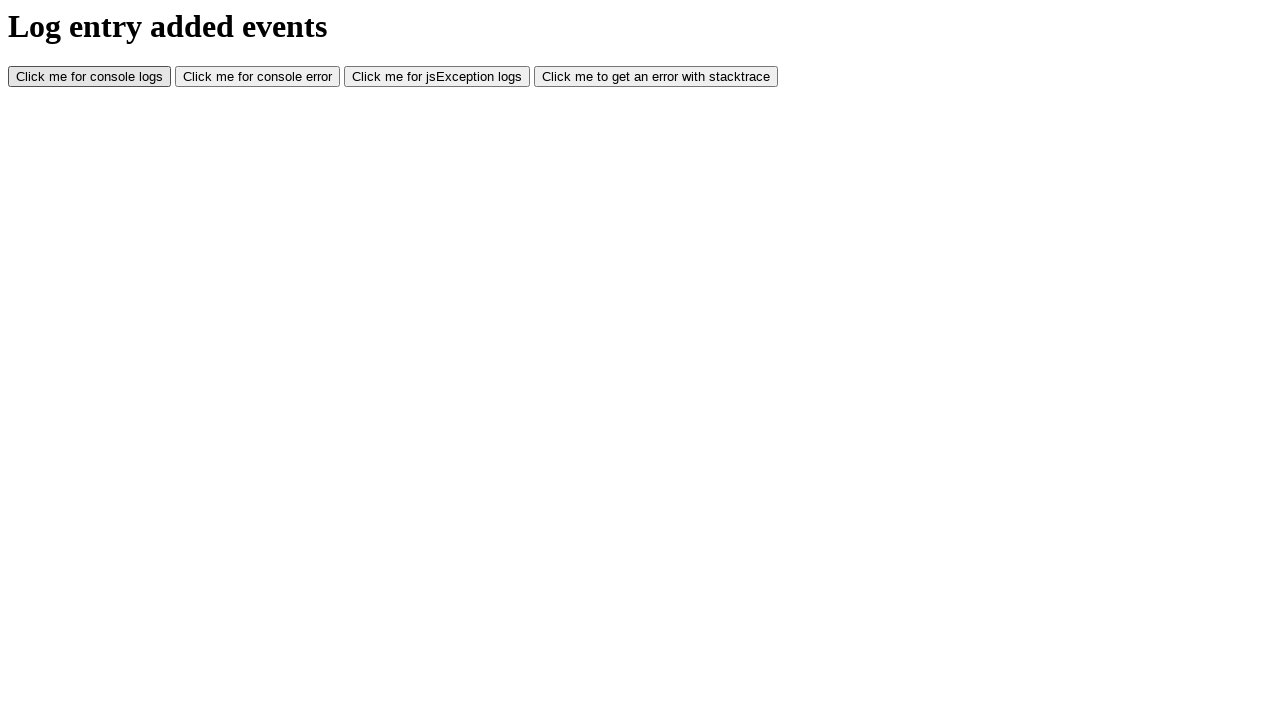

Waited for console log to be processed
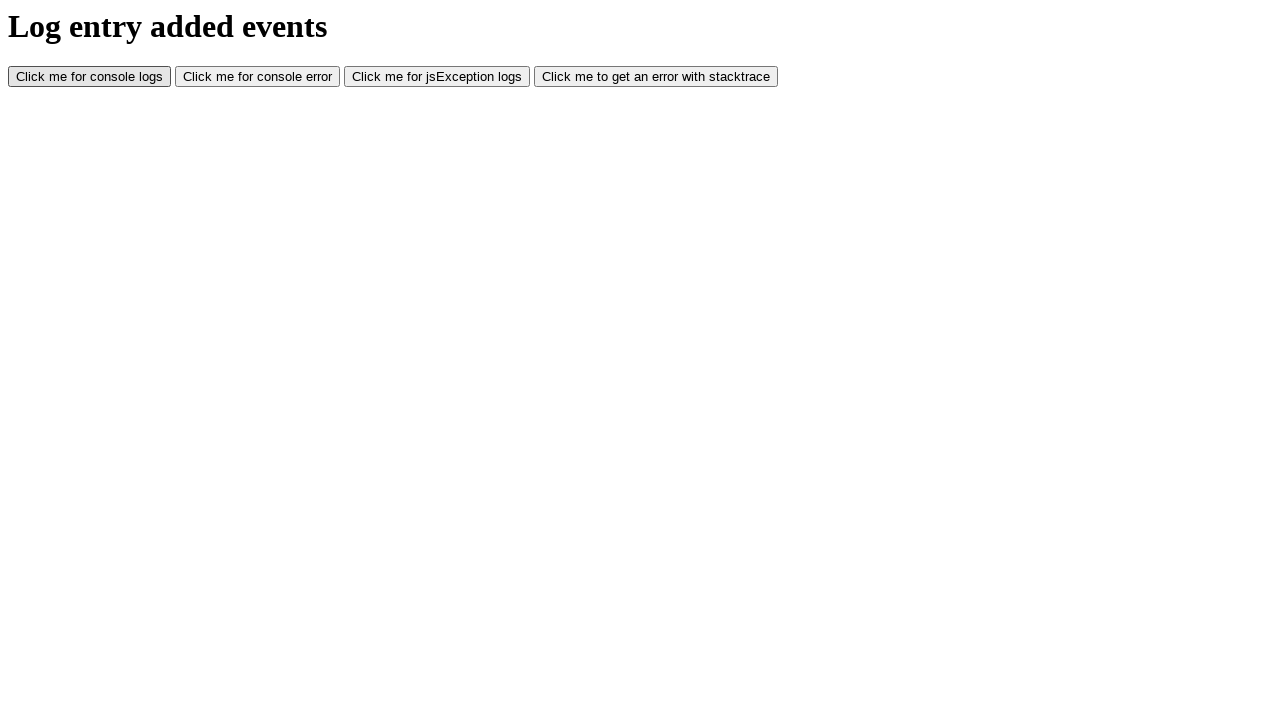

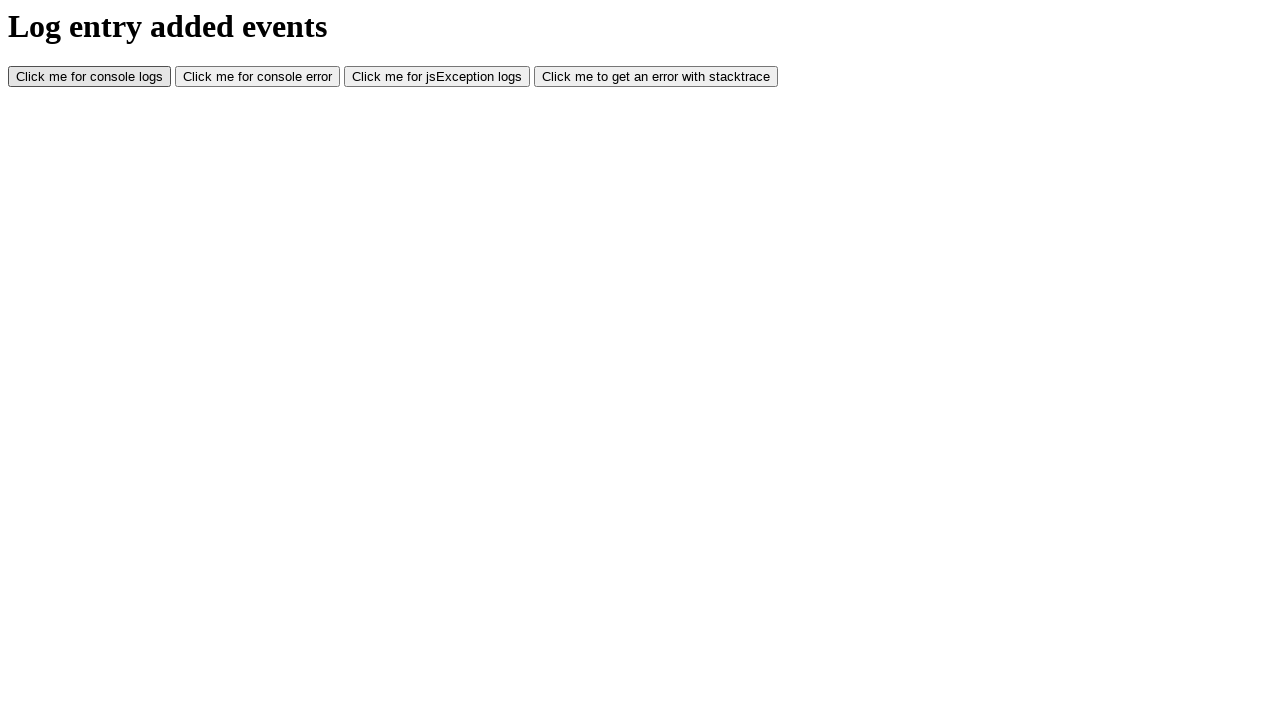